Tests adding todo items by filling the input and pressing enter, then verifying the items appear in the list

Starting URL: https://demo.playwright.dev/todomvc

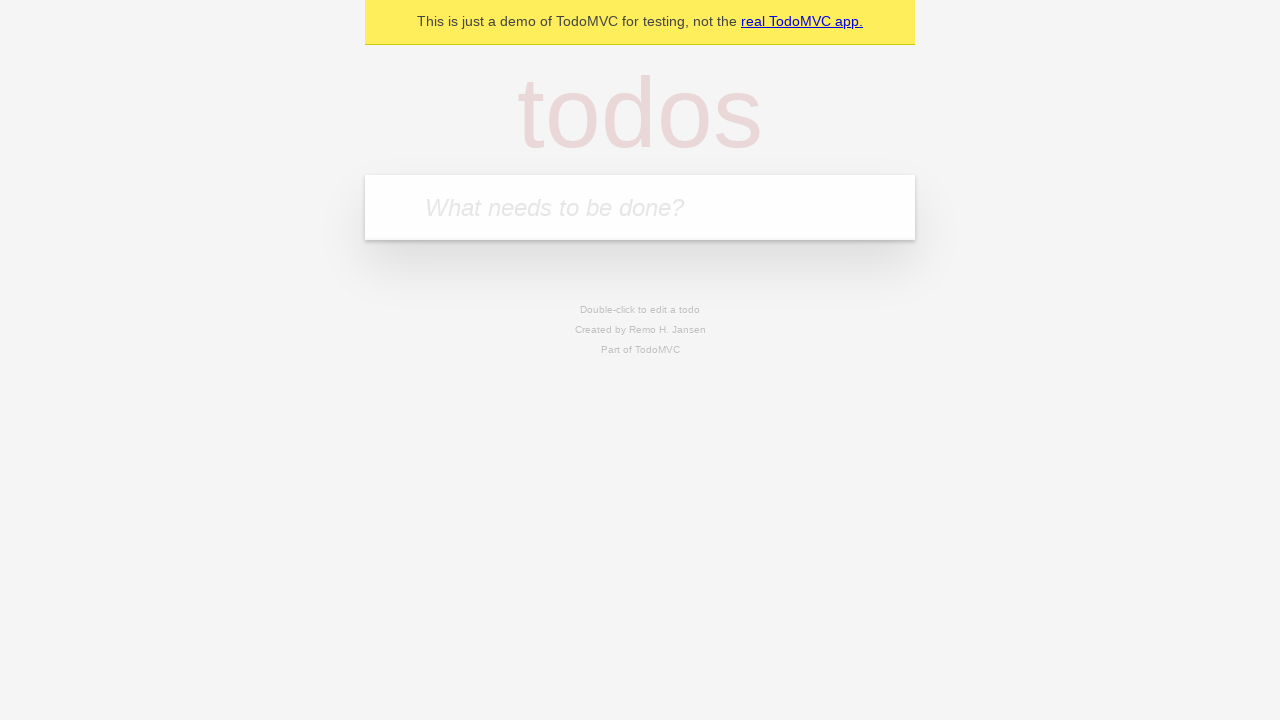

Filled todo input with 'buy some cheese' on internal:attr=[placeholder="What needs to be done?"i]
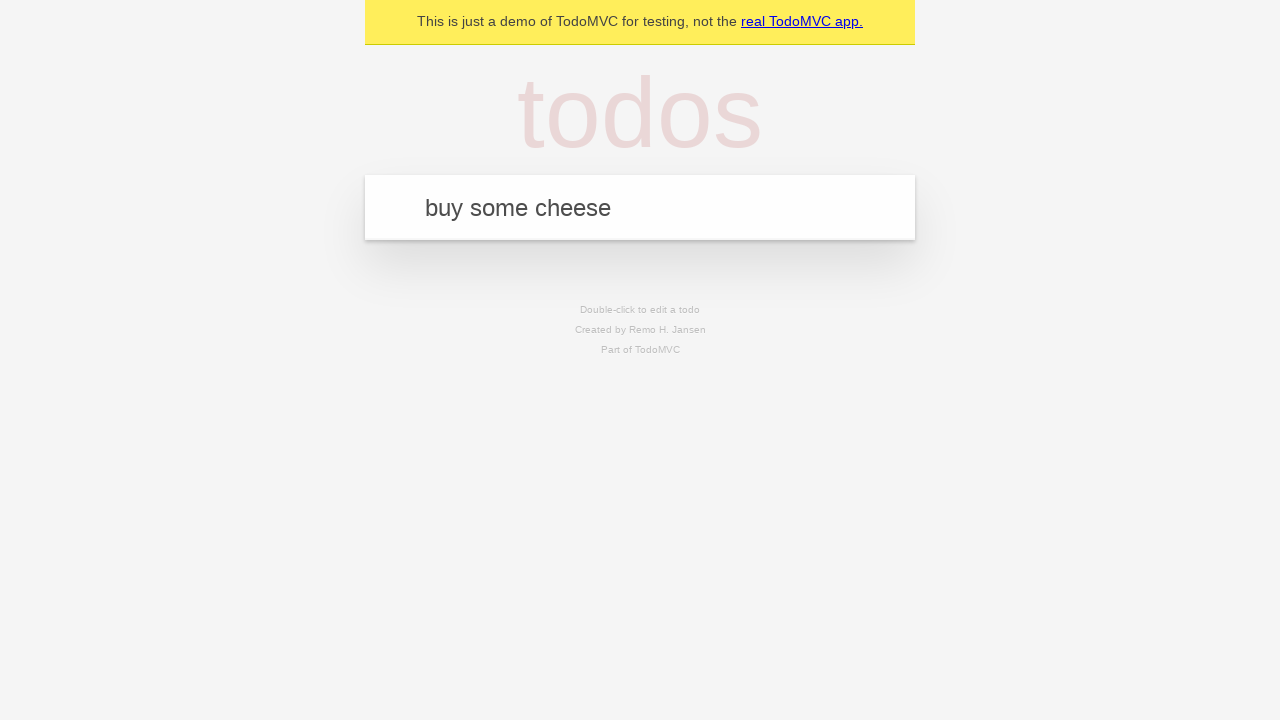

Pressed Enter to add first todo item on internal:attr=[placeholder="What needs to be done?"i]
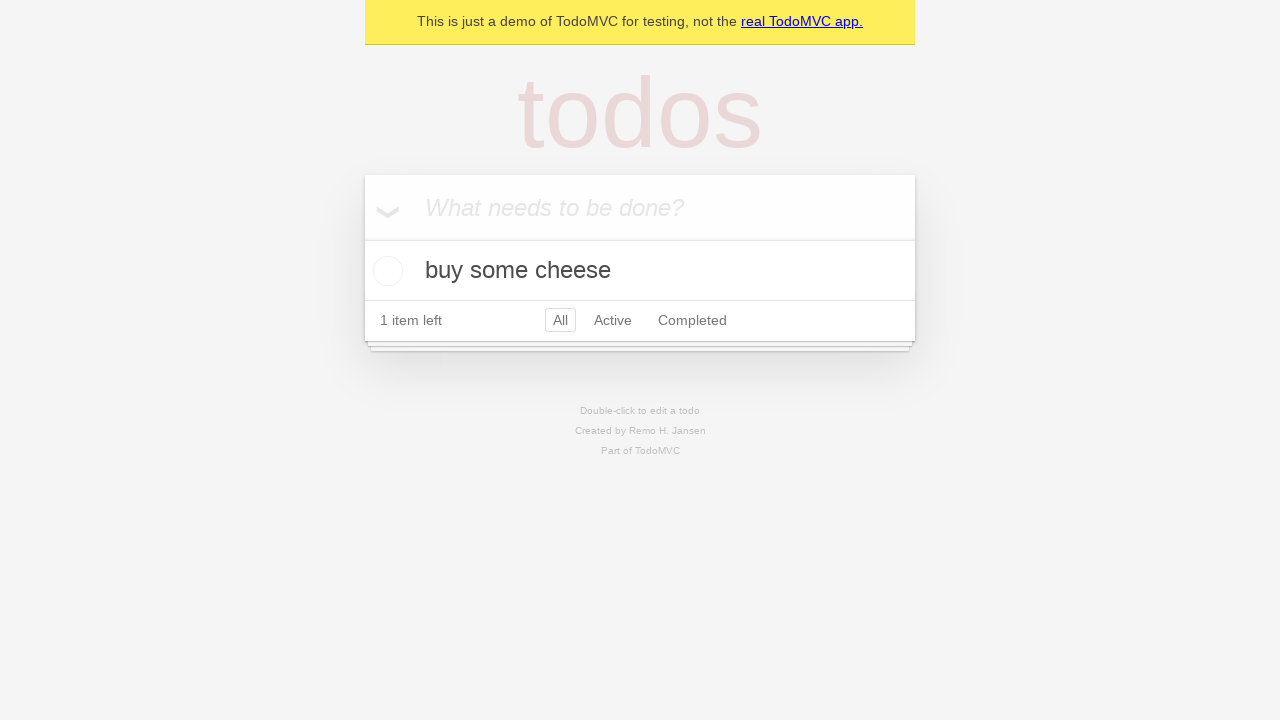

First todo item appeared in the list
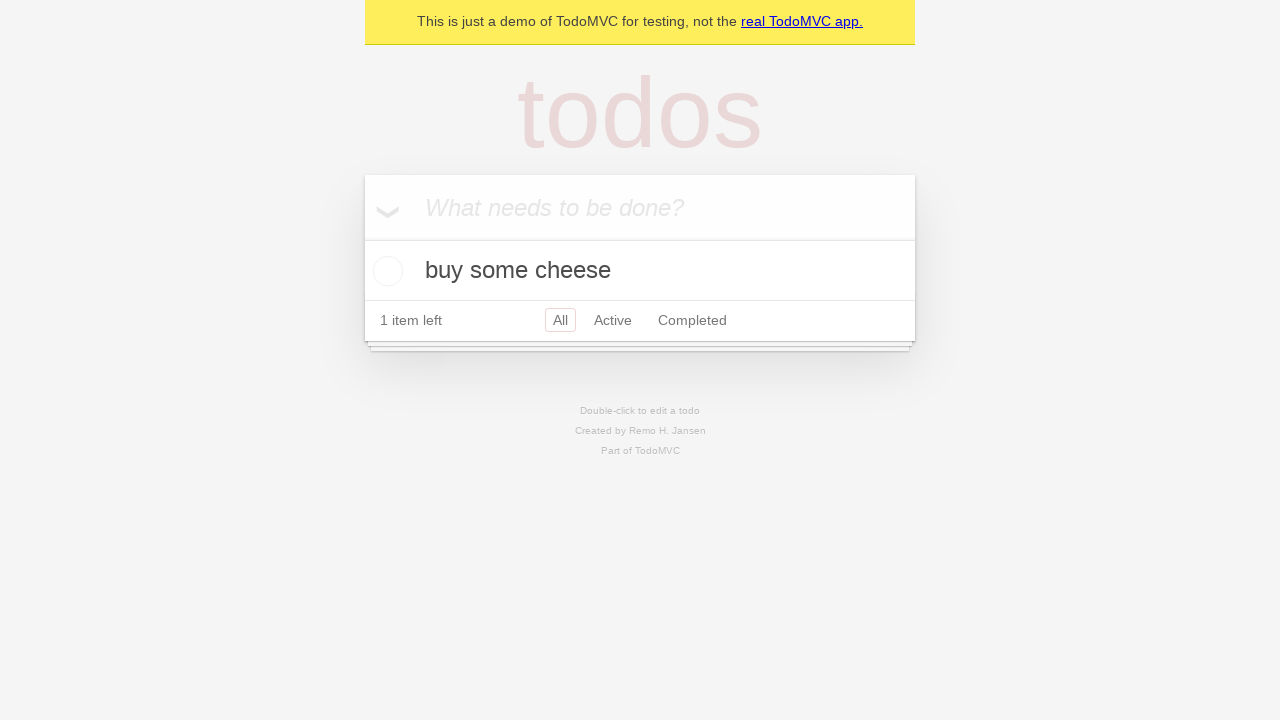

Filled todo input with 'feed the cat' on internal:attr=[placeholder="What needs to be done?"i]
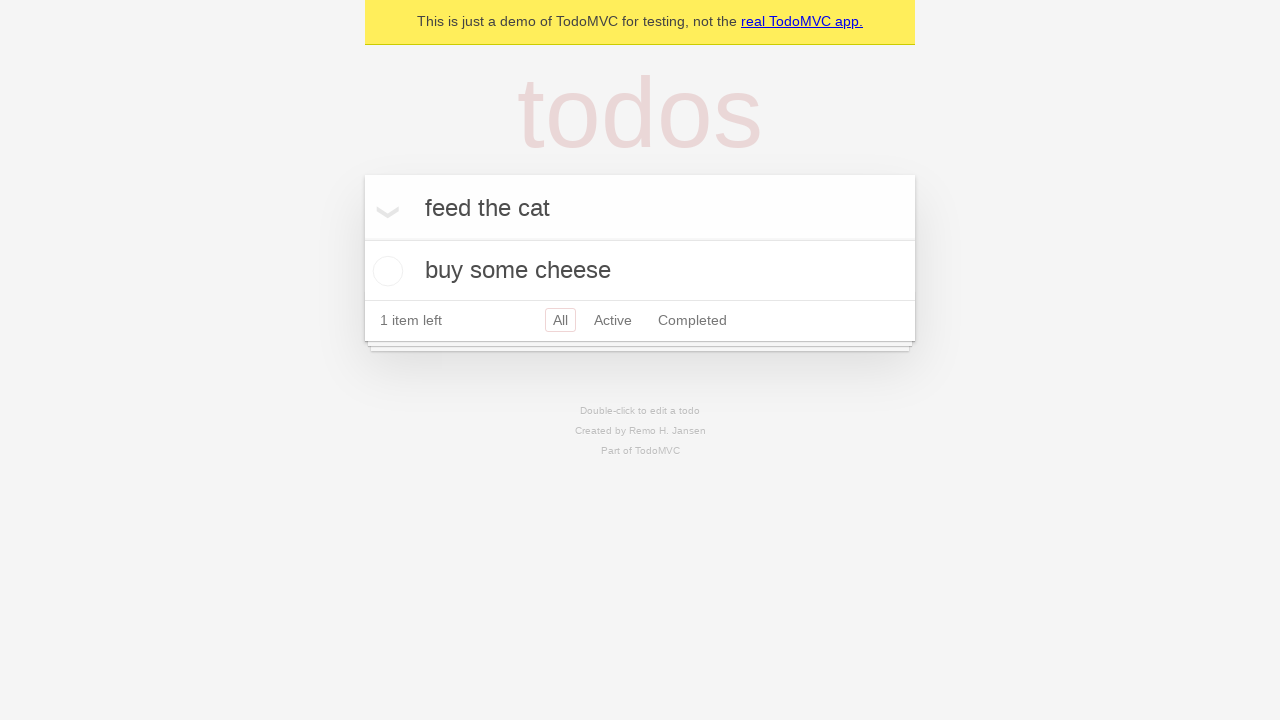

Pressed Enter to add second todo item on internal:attr=[placeholder="What needs to be done?"i]
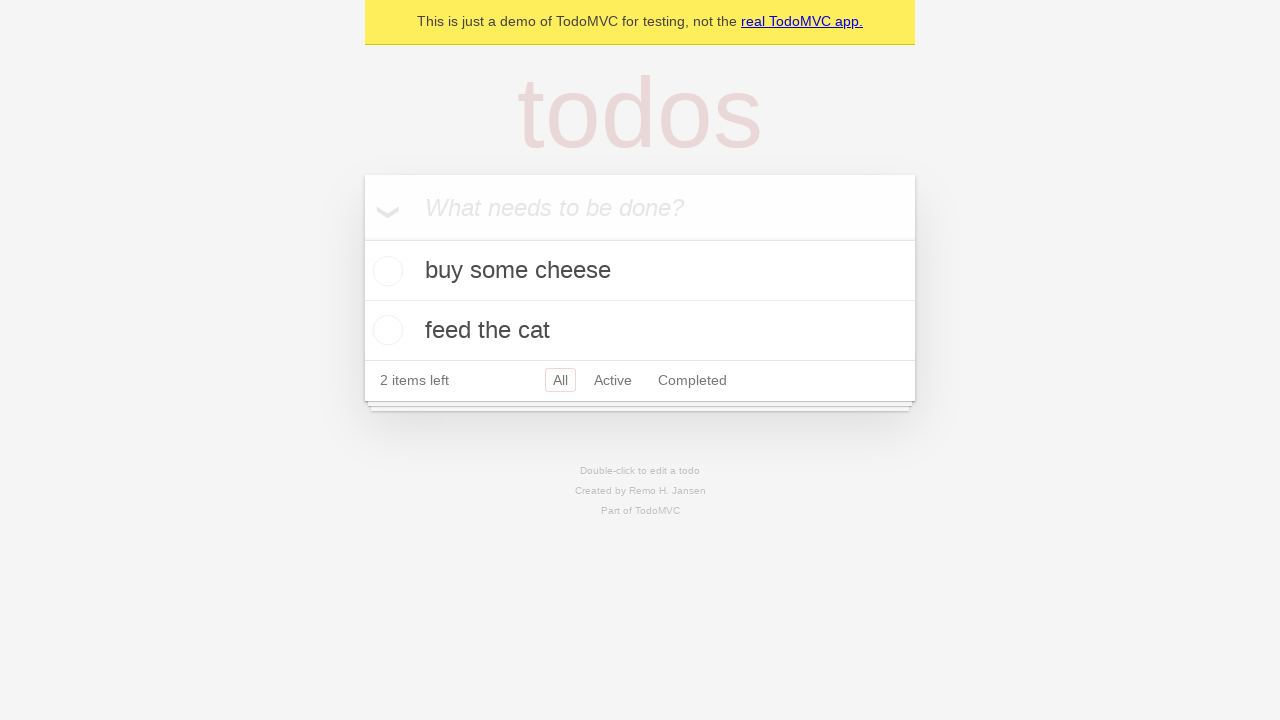

Both todo items are visible in the list
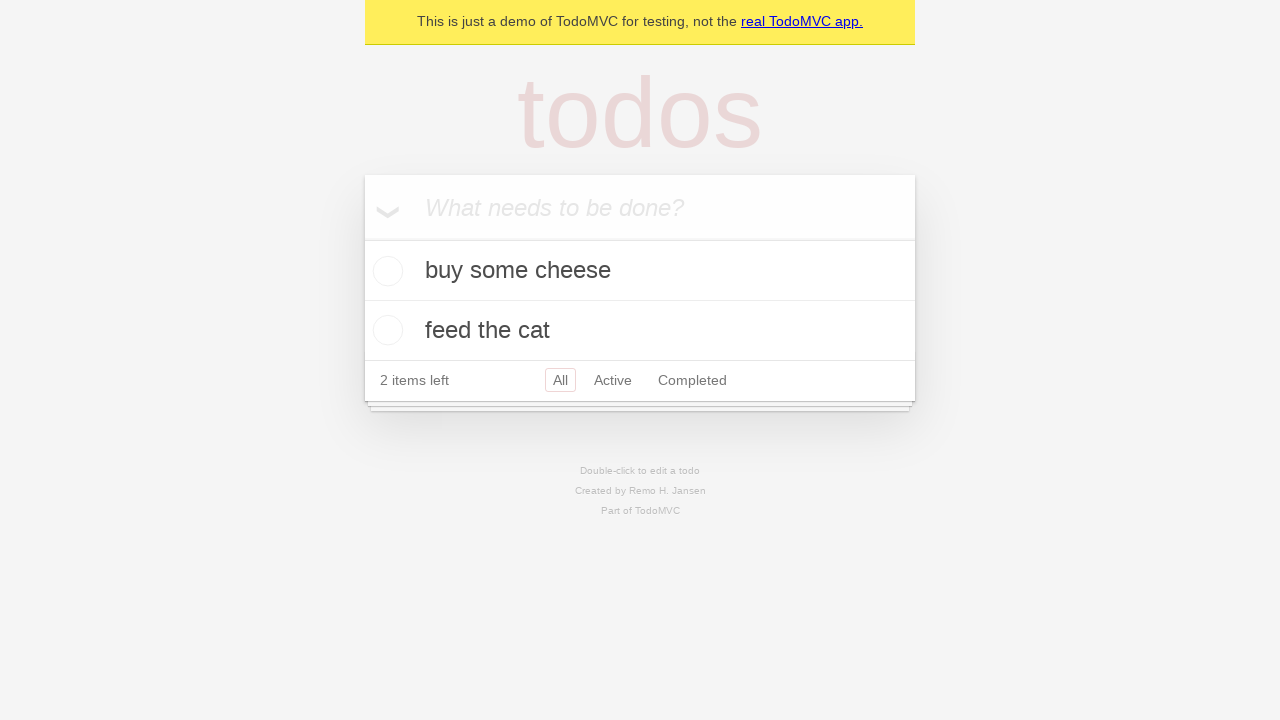

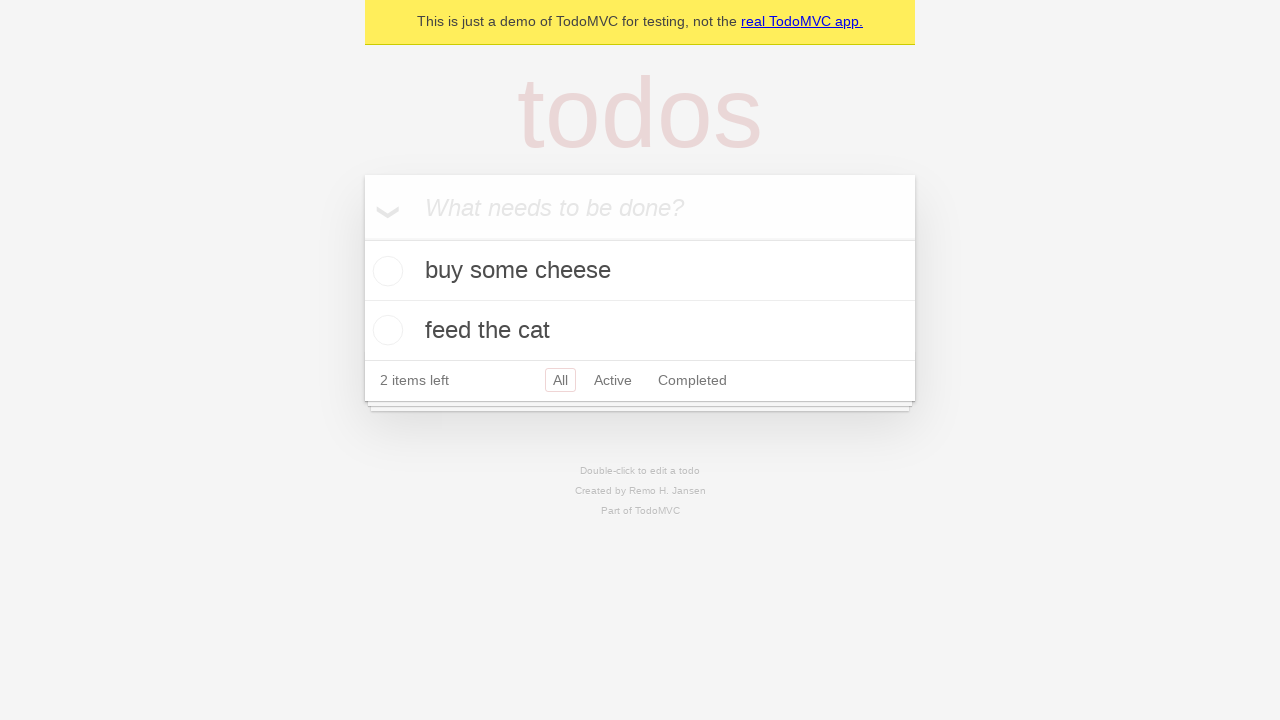